Tests checkbox interactions by toggling checkboxes and verifying their states

Starting URL: http://the-internet.herokuapp.com/checkboxes

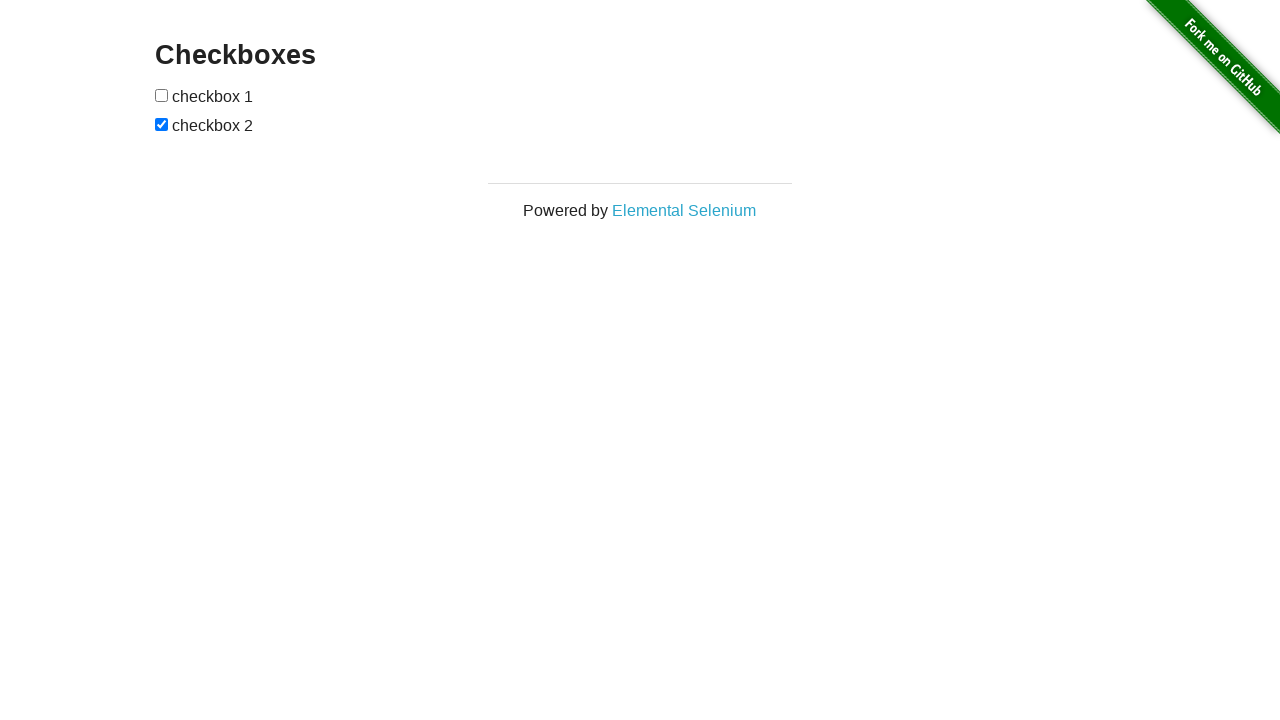

Clicked the first checkbox to select it at (162, 95) on xpath=//input[@type='checkbox'][1]
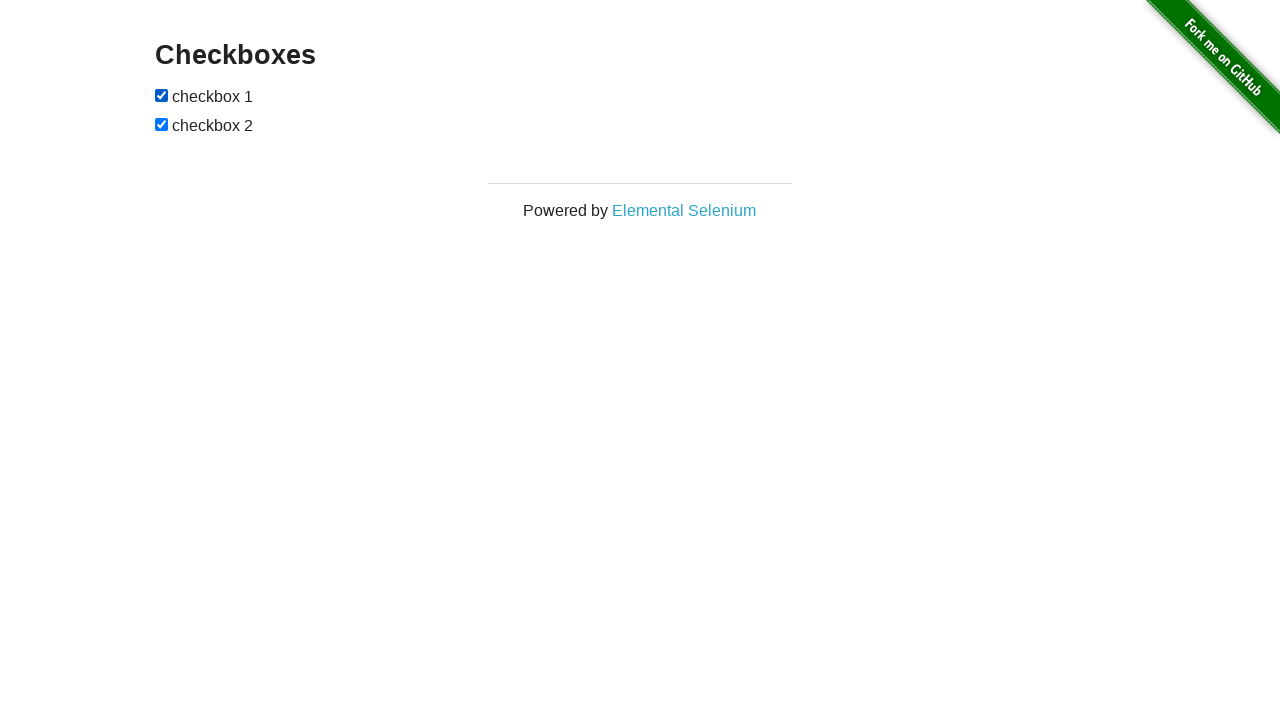

Verified first checkbox is selected
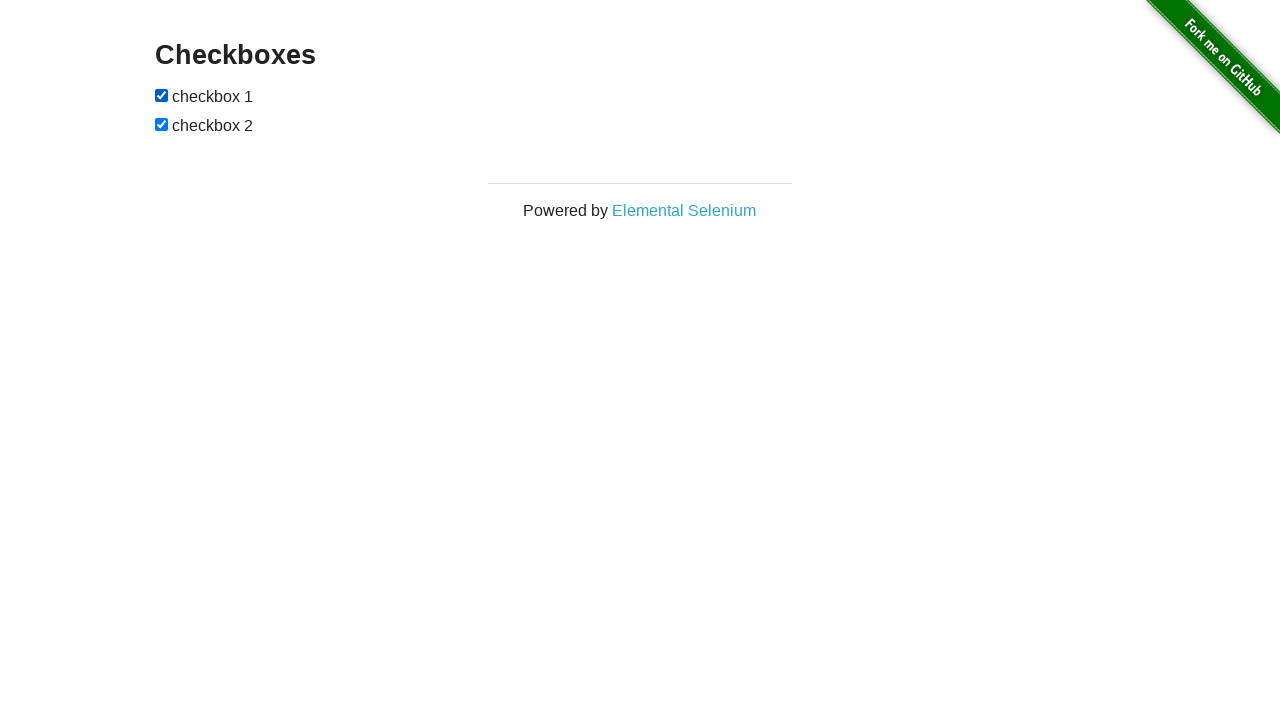

Clicked the second checkbox to deselect it at (162, 124) on xpath=//input[@type='checkbox'][2]
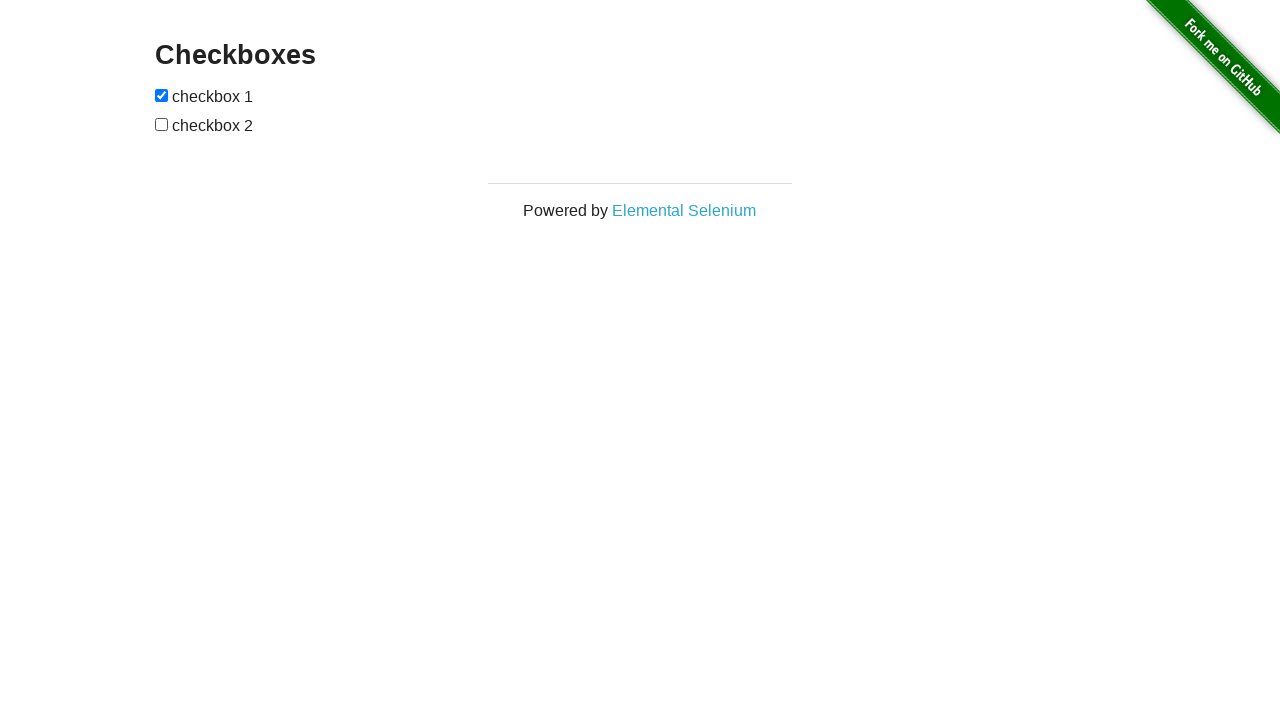

Verified second checkbox is not selected
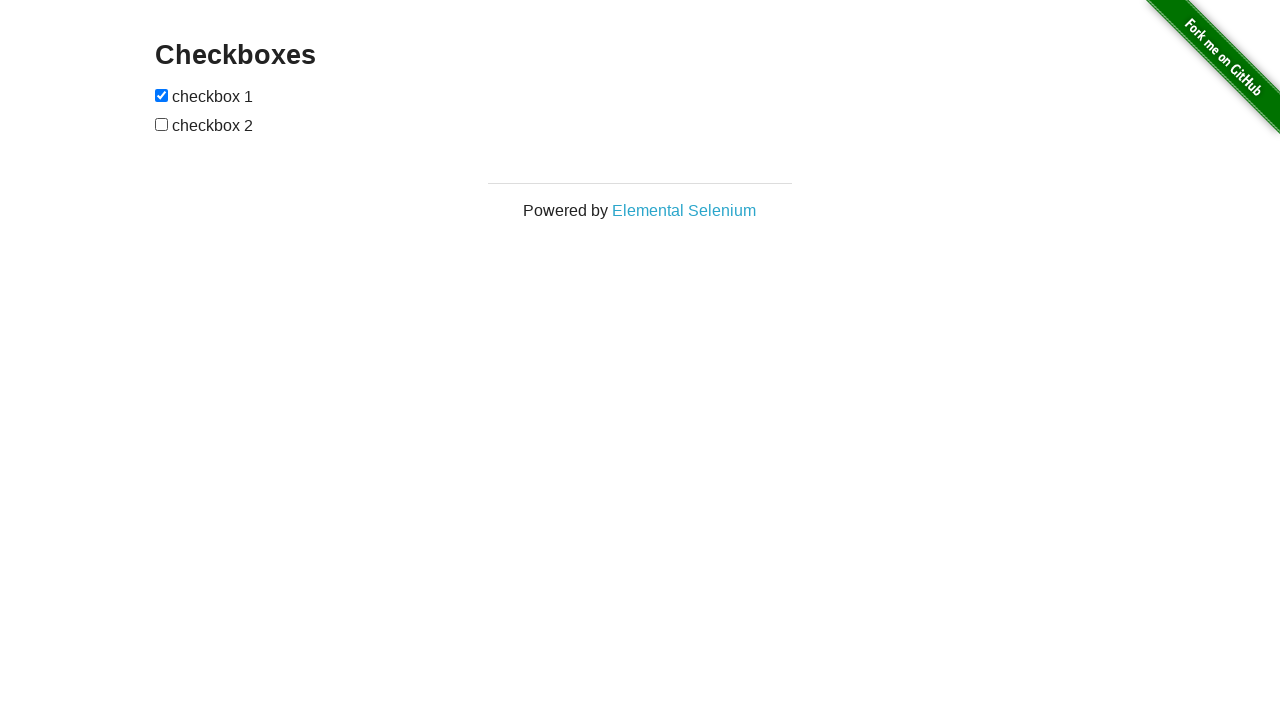

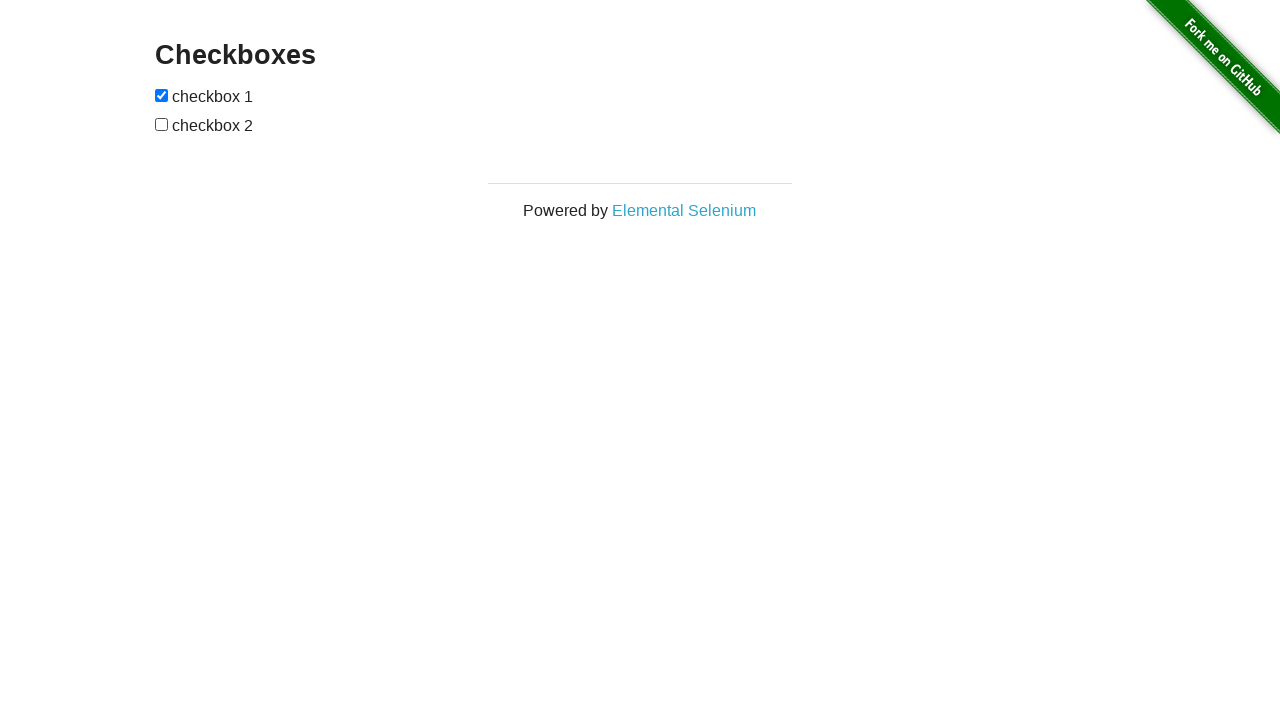